Tests click-and-hold mouse interaction by performing a sustained click on a circle element on a demo application

Starting URL: https://demoapps.qspiders.com/ui/clickHold?sublist=0

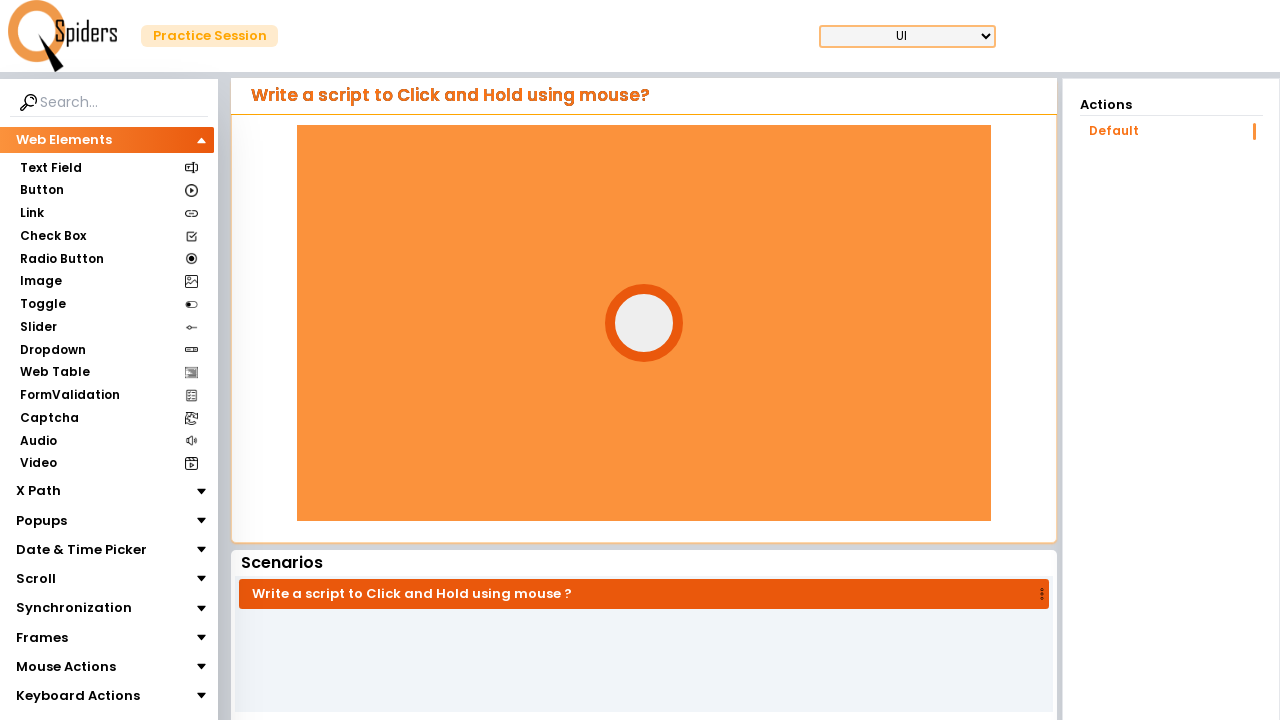

Circle element is visible and ready for interaction
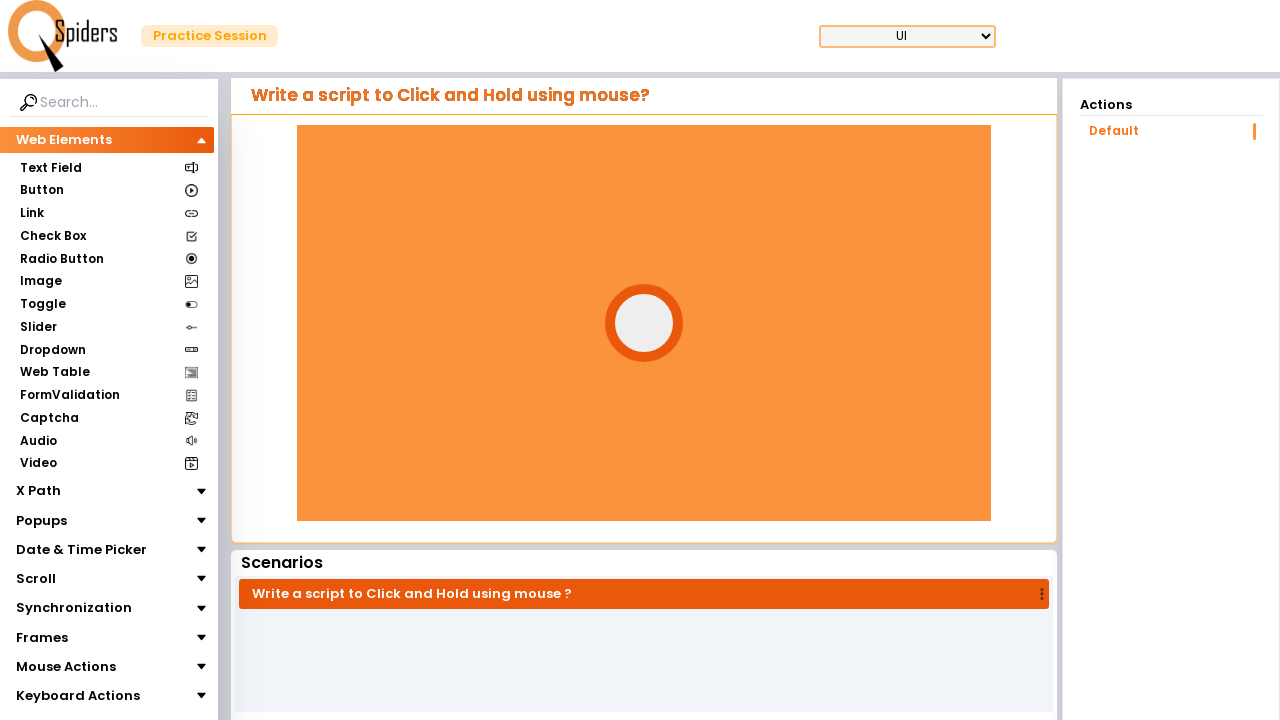

Performed click-and-hold action on circle element for 2 seconds at (644, 323) on #circle
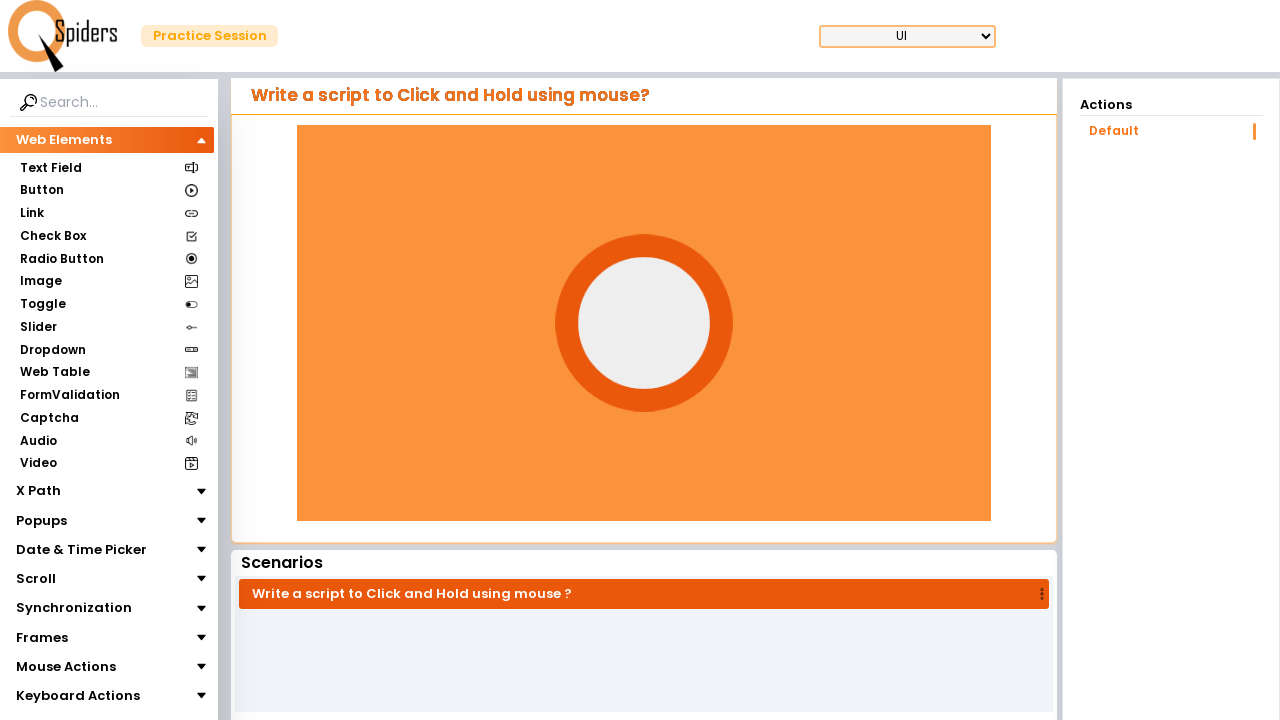

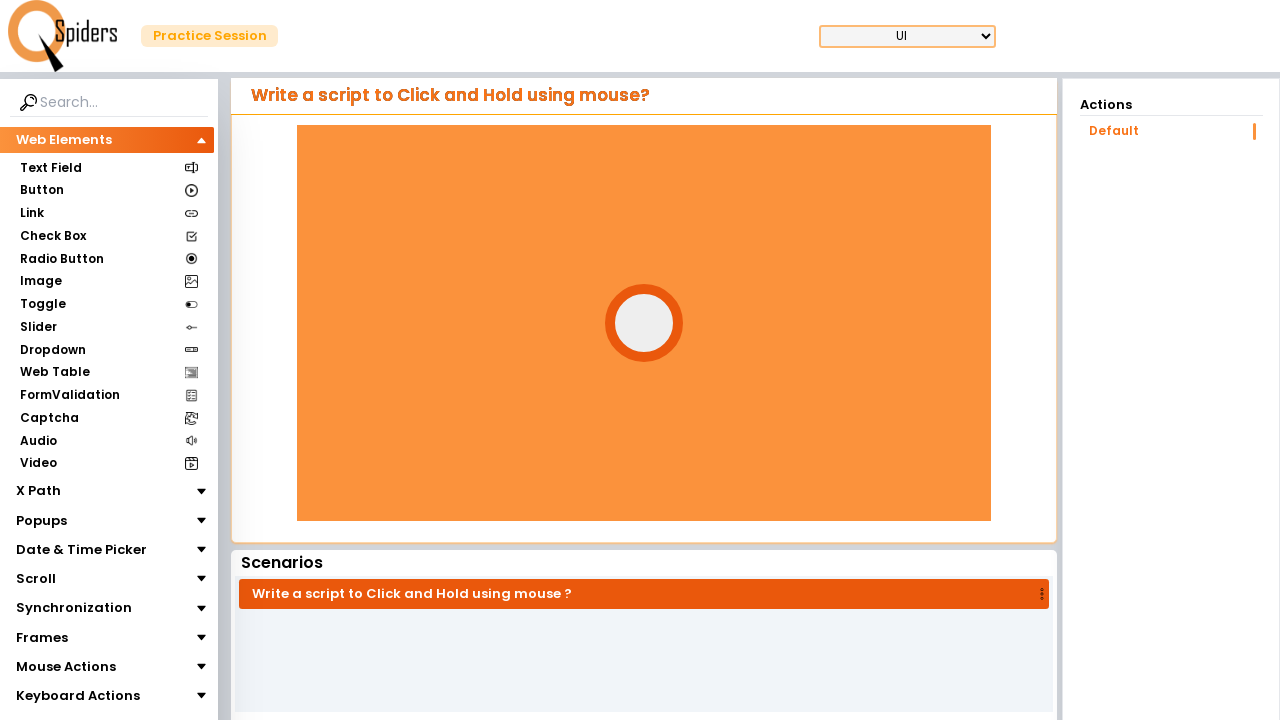